Tests handling a prompt alert by clicking the button, entering a custom message, accepting the prompt, and verifying the result

Starting URL: https://training-support.net/webelements/alerts

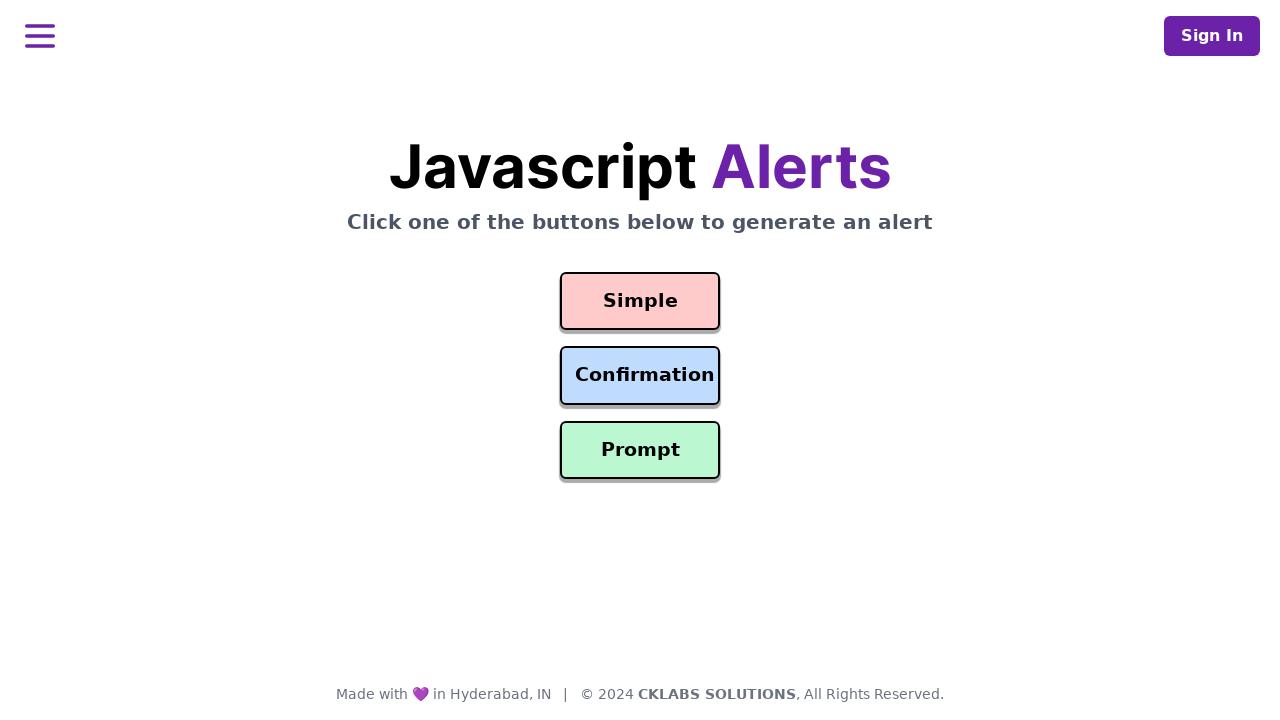

Set up dialog handler to accept prompt with custom message
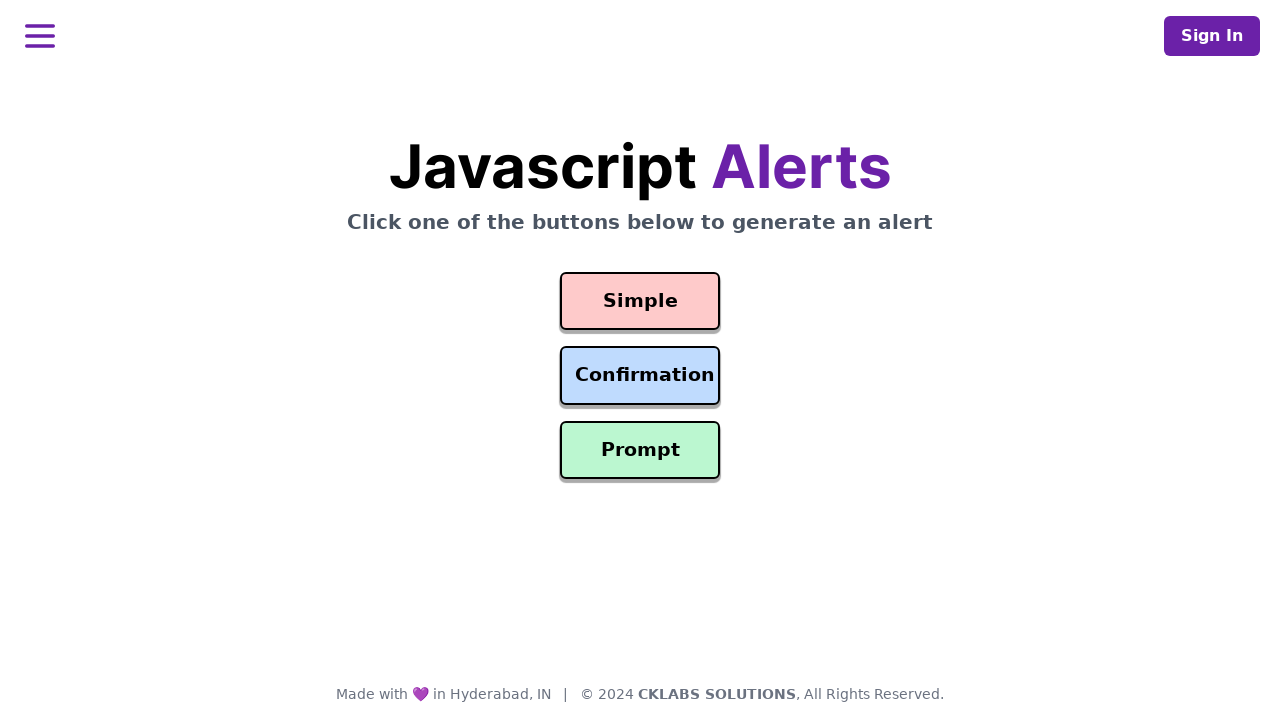

Clicked the Prompt Alert button at (640, 450) on #prompt
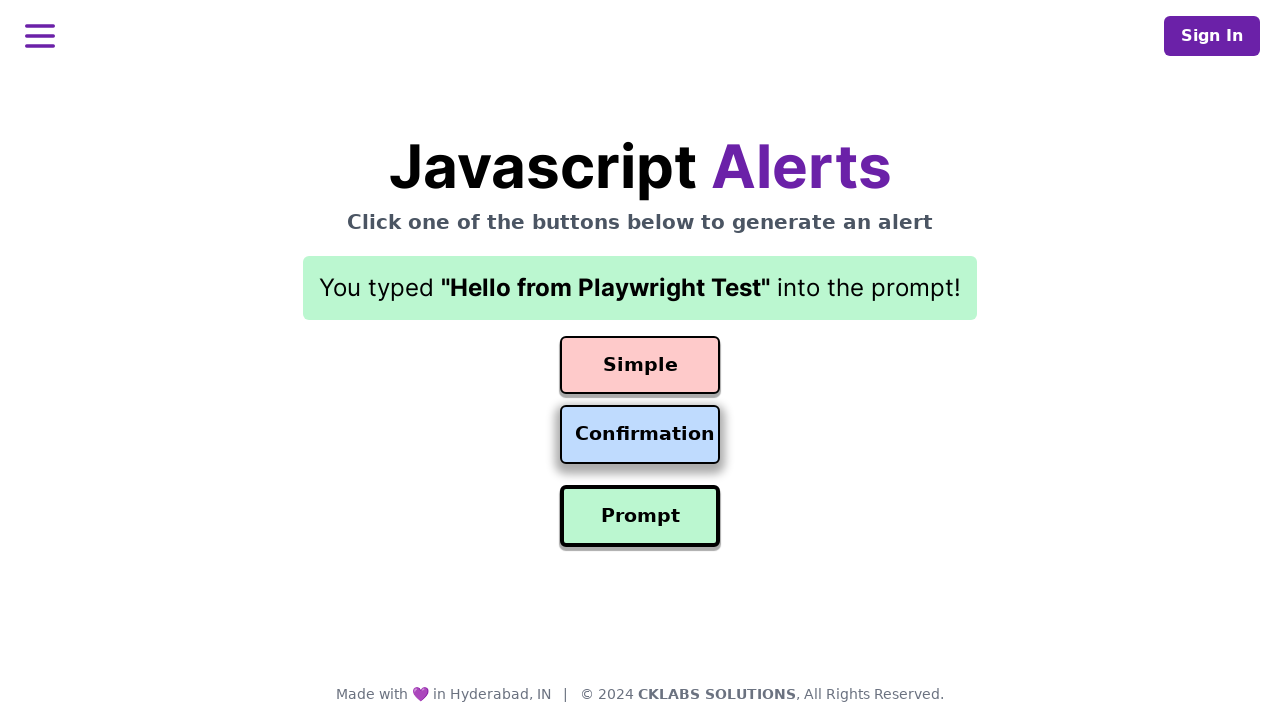

Result text appeared after prompt was accepted
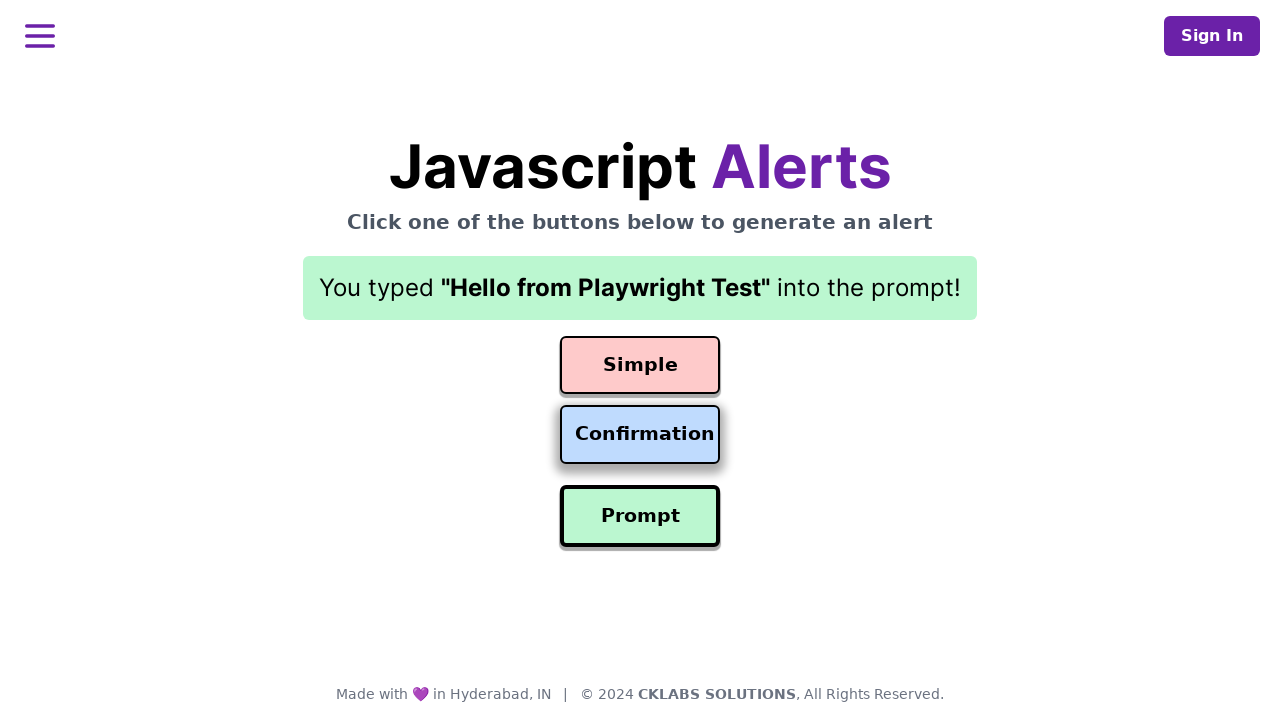

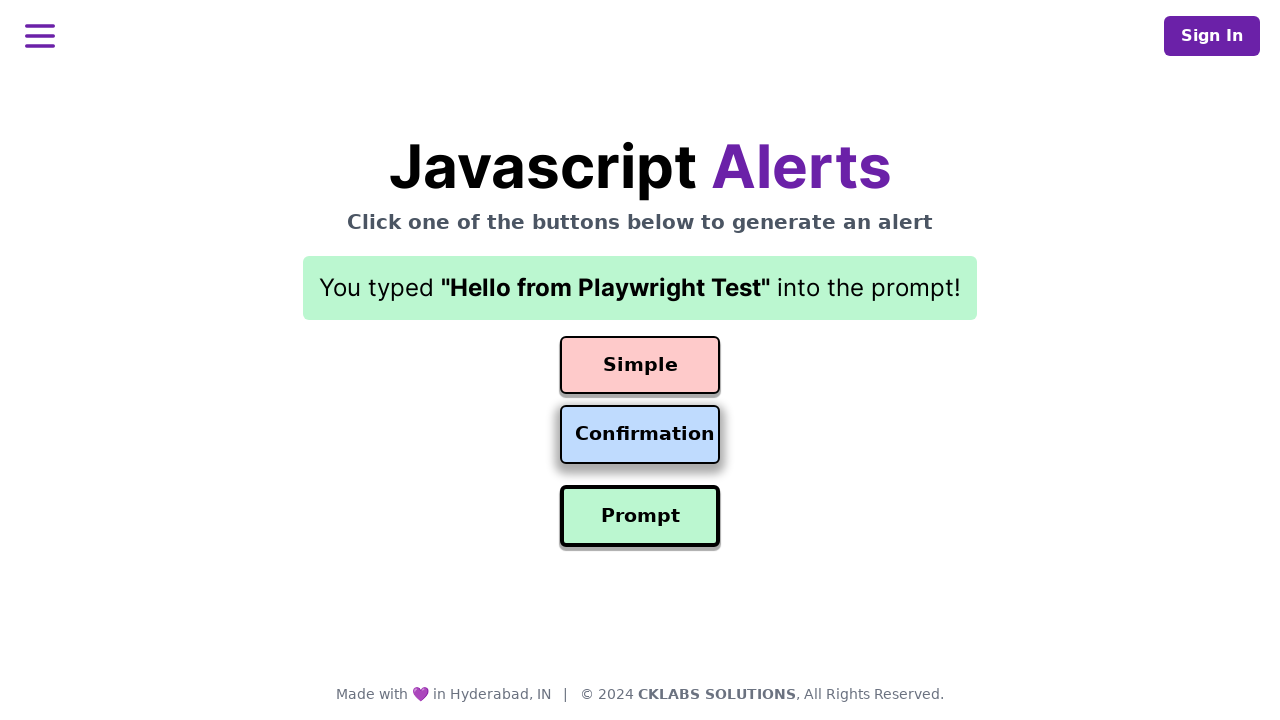